Tests that entering an empty string removes the todo item

Starting URL: https://demo.playwright.dev/todomvc

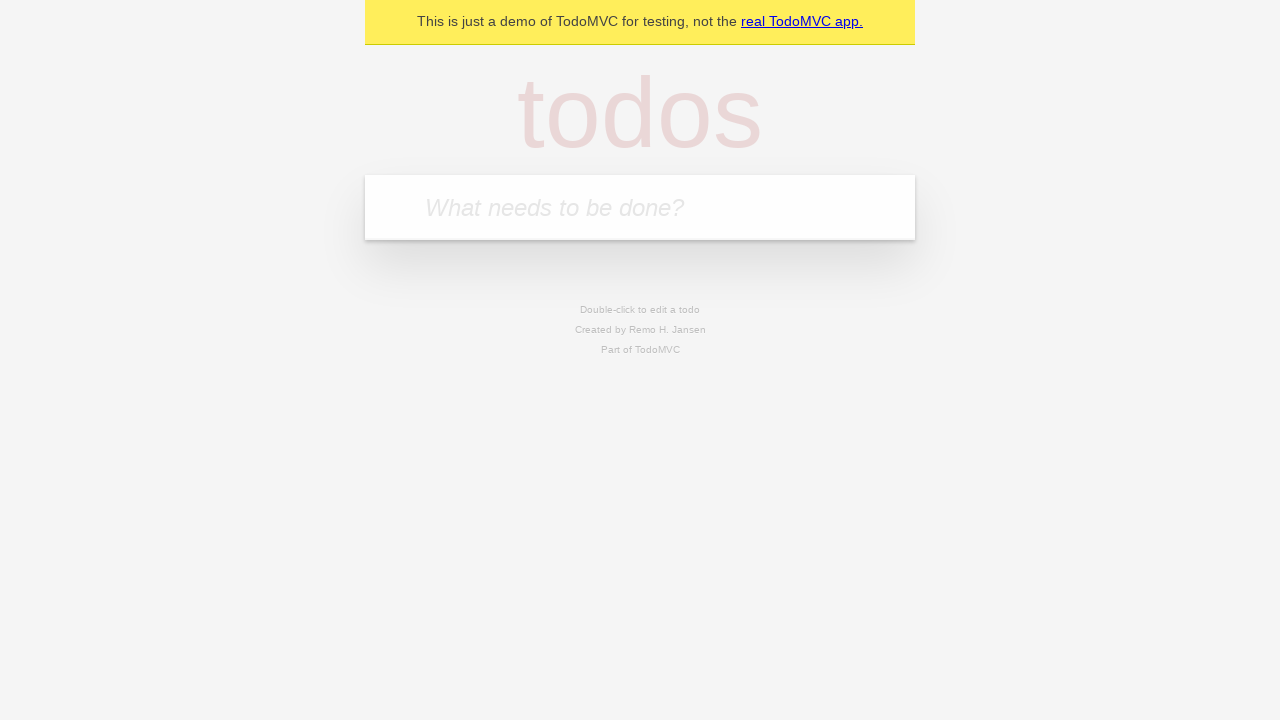

Filled first todo with 'buy some cheese' on internal:attr=[placeholder="What needs to be done?"i]
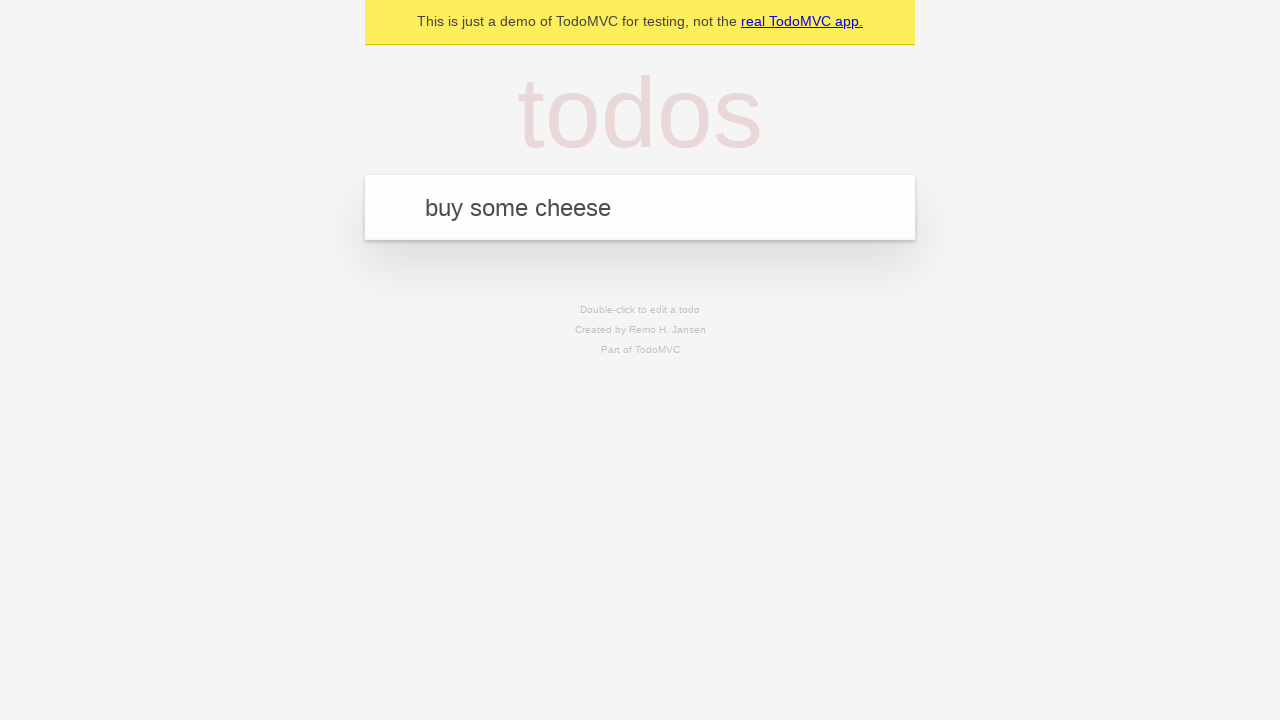

Pressed Enter to add first todo on internal:attr=[placeholder="What needs to be done?"i]
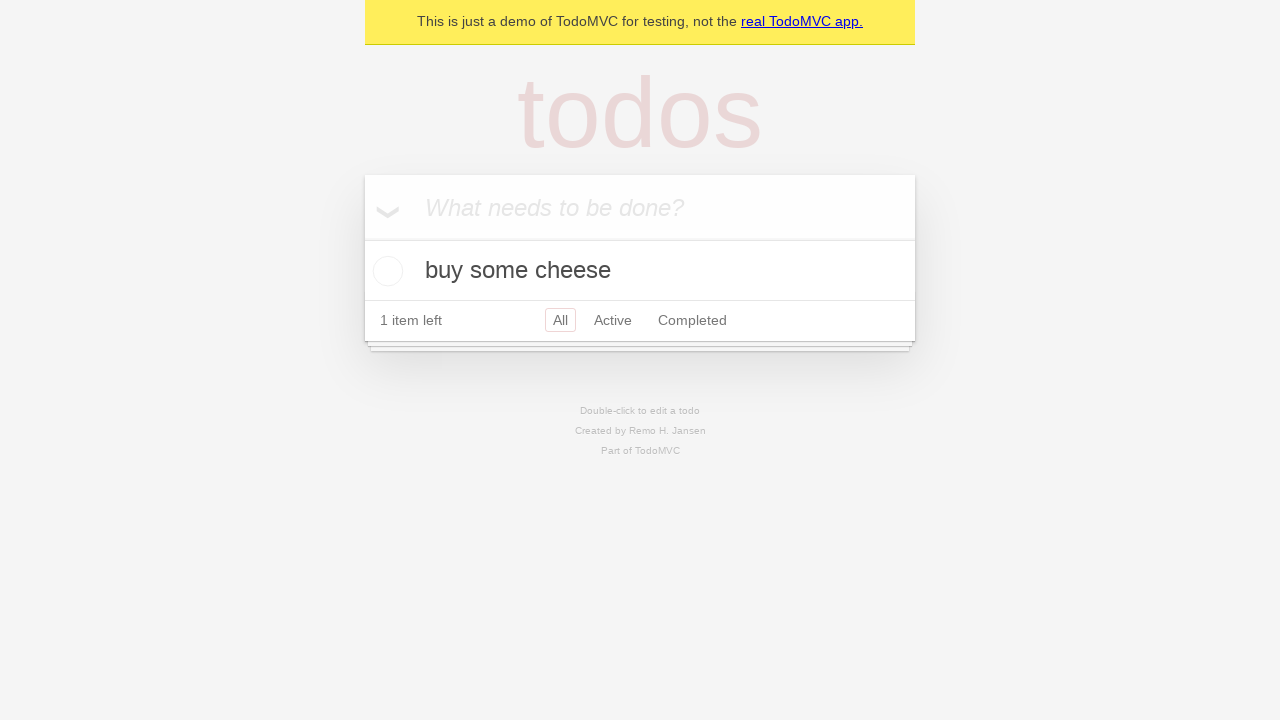

Filled second todo with 'feed the cat' on internal:attr=[placeholder="What needs to be done?"i]
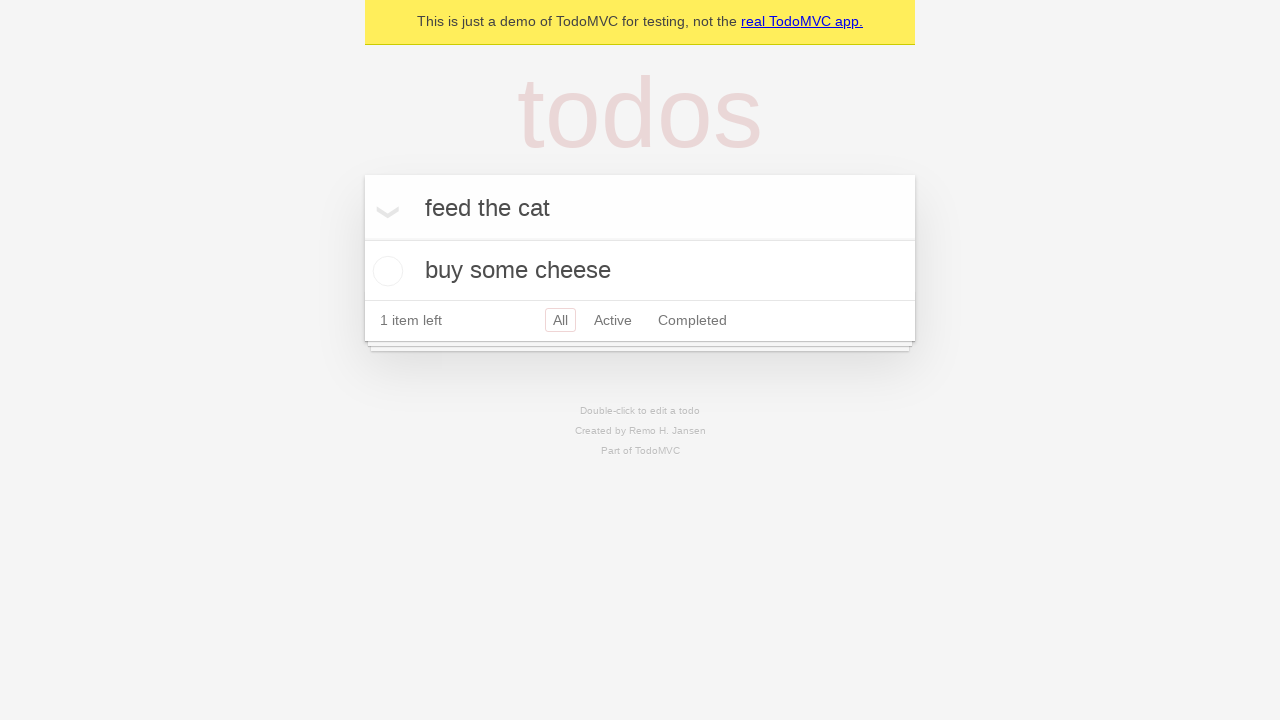

Pressed Enter to add second todo on internal:attr=[placeholder="What needs to be done?"i]
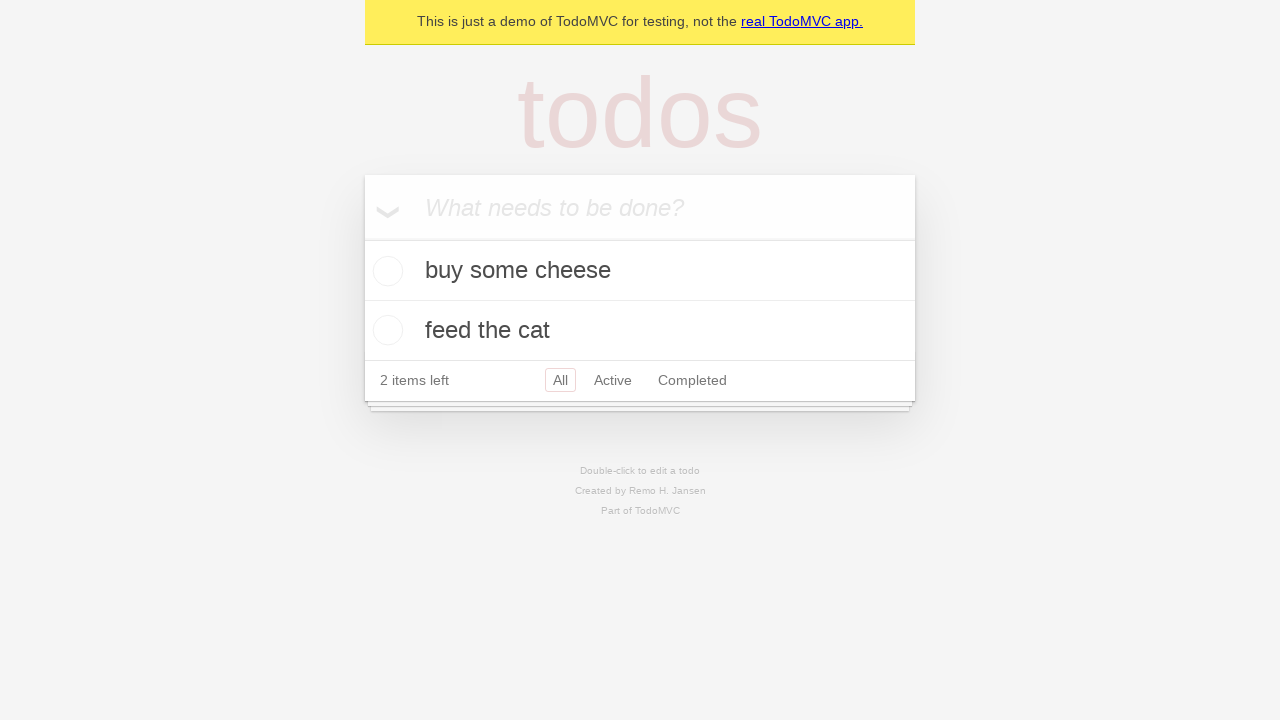

Filled third todo with 'book a doctors appointment' on internal:attr=[placeholder="What needs to be done?"i]
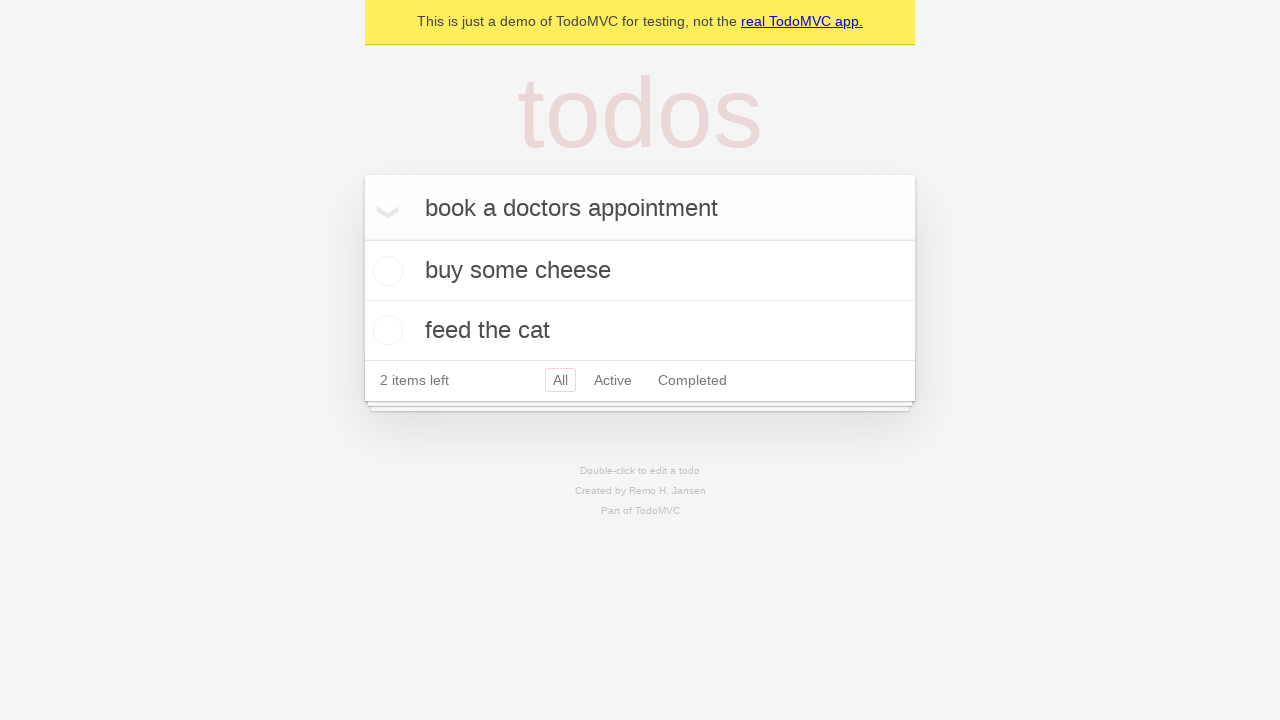

Pressed Enter to add third todo on internal:attr=[placeholder="What needs to be done?"i]
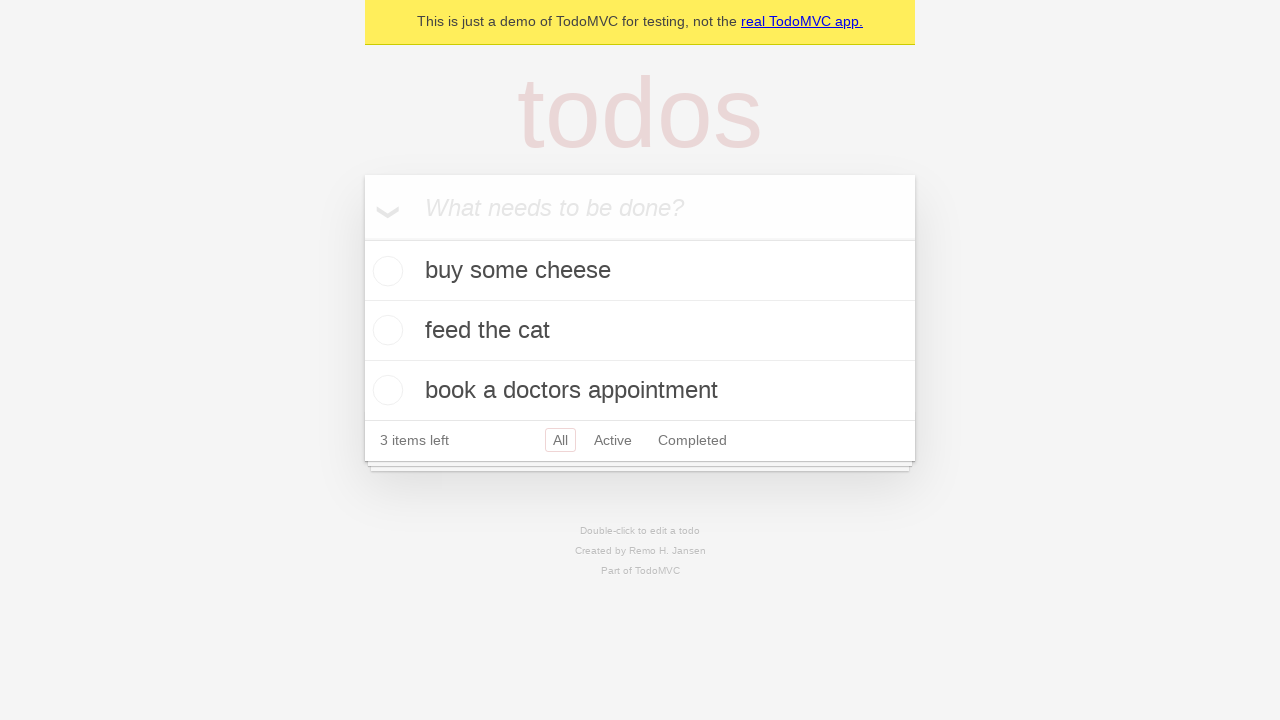

Double-clicked second todo to enter edit mode at (640, 331) on internal:testid=[data-testid="todo-item"s] >> nth=1
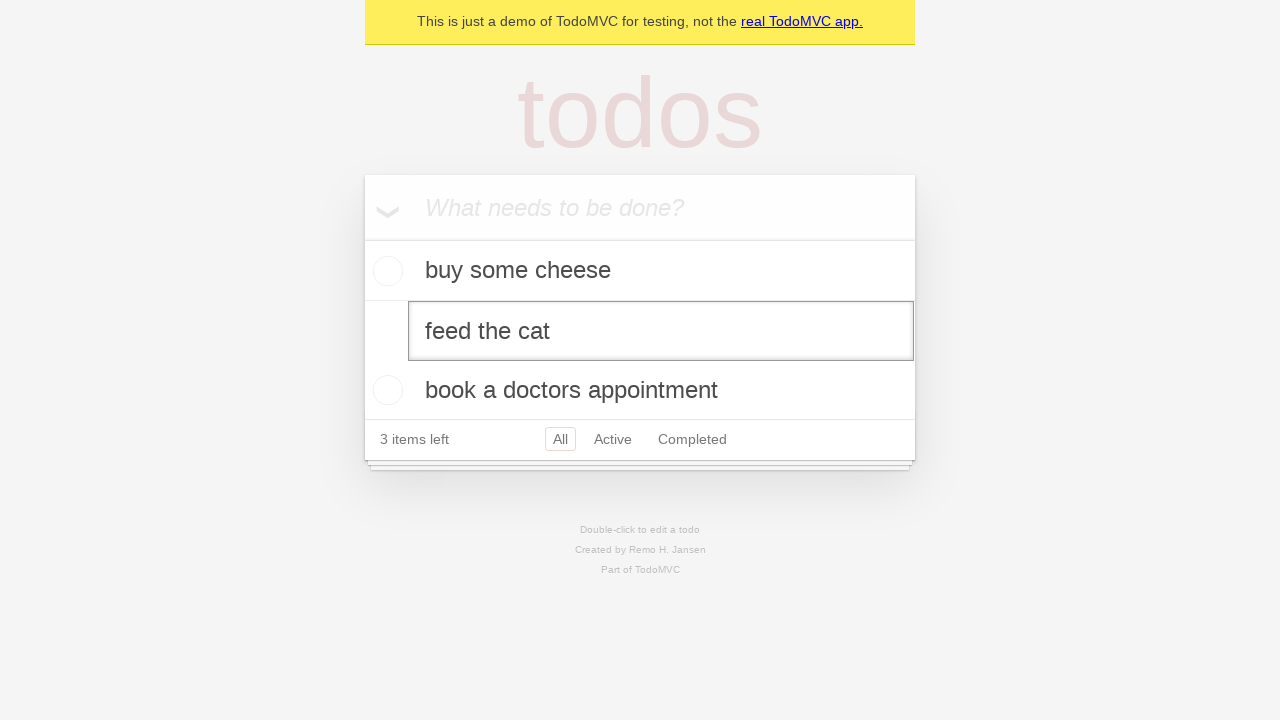

Cleared the second todo text with empty string on internal:testid=[data-testid="todo-item"s] >> nth=1 >> internal:role=textbox[nam
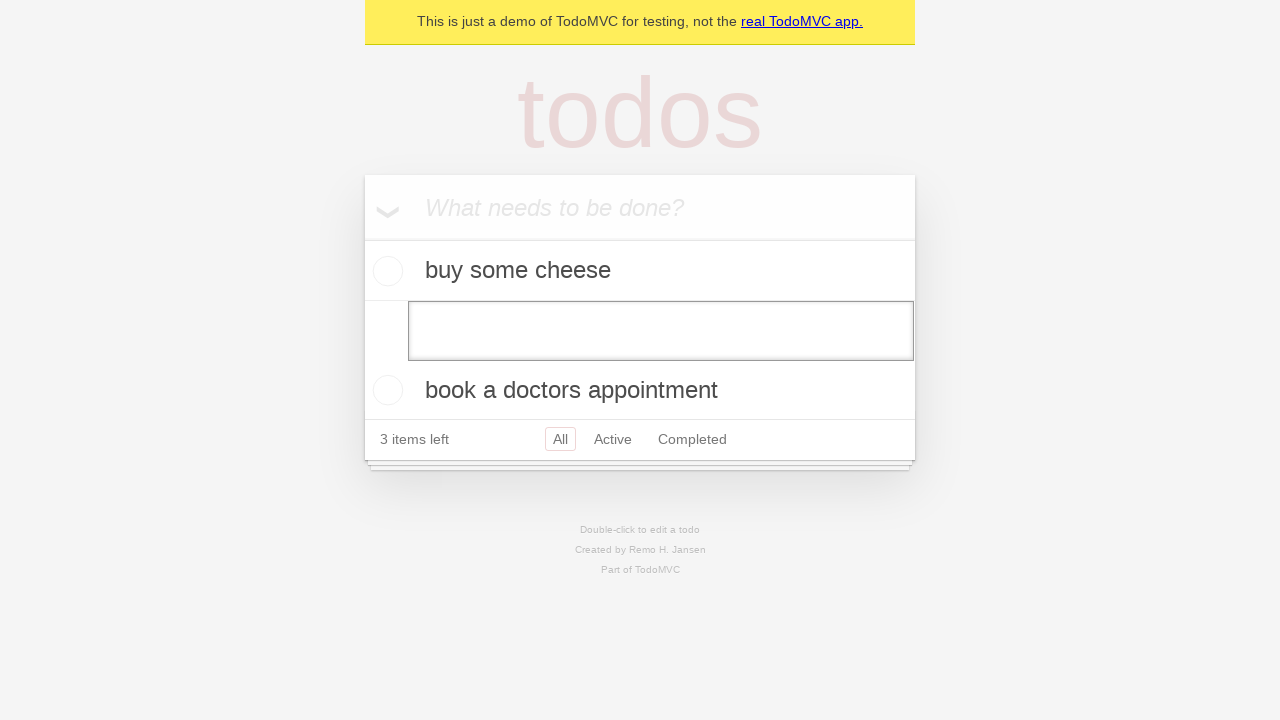

Pressed Enter to confirm deletion of second todo on internal:testid=[data-testid="todo-item"s] >> nth=1 >> internal:role=textbox[nam
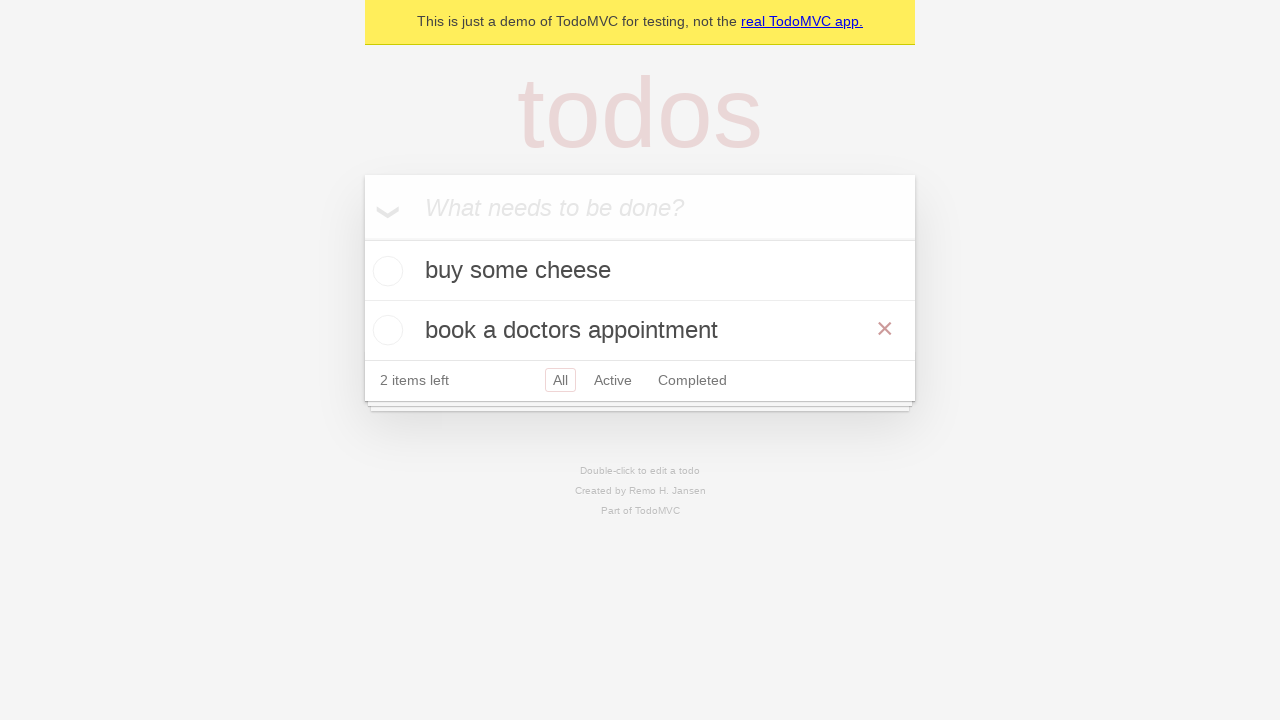

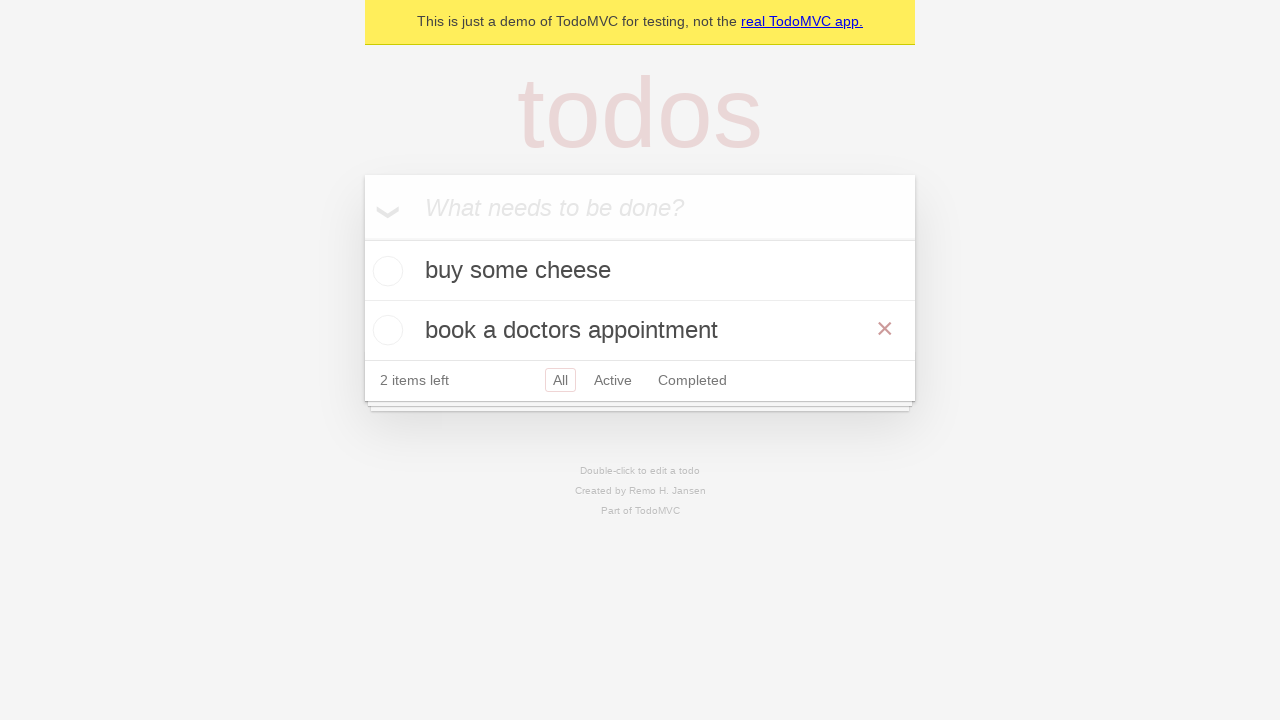